Tests static dropdown functionality by selecting options using three different methods: by index, by visible text, and by value on a flight booking practice page.

Starting URL: https://rahulshettyacademy.com/dropdownsPractise/

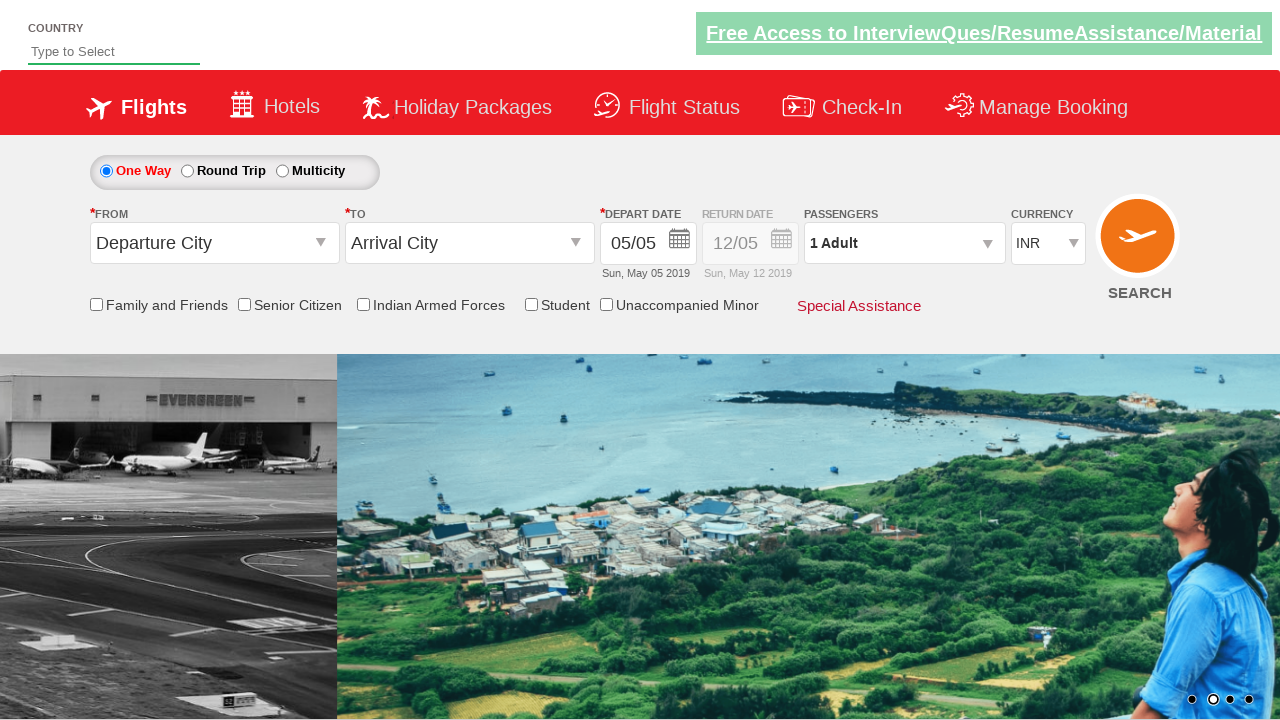

Selected dropdown option by index 3 (AED) in currency dropdown on #ctl00_mainContent_DropDownListCurrency
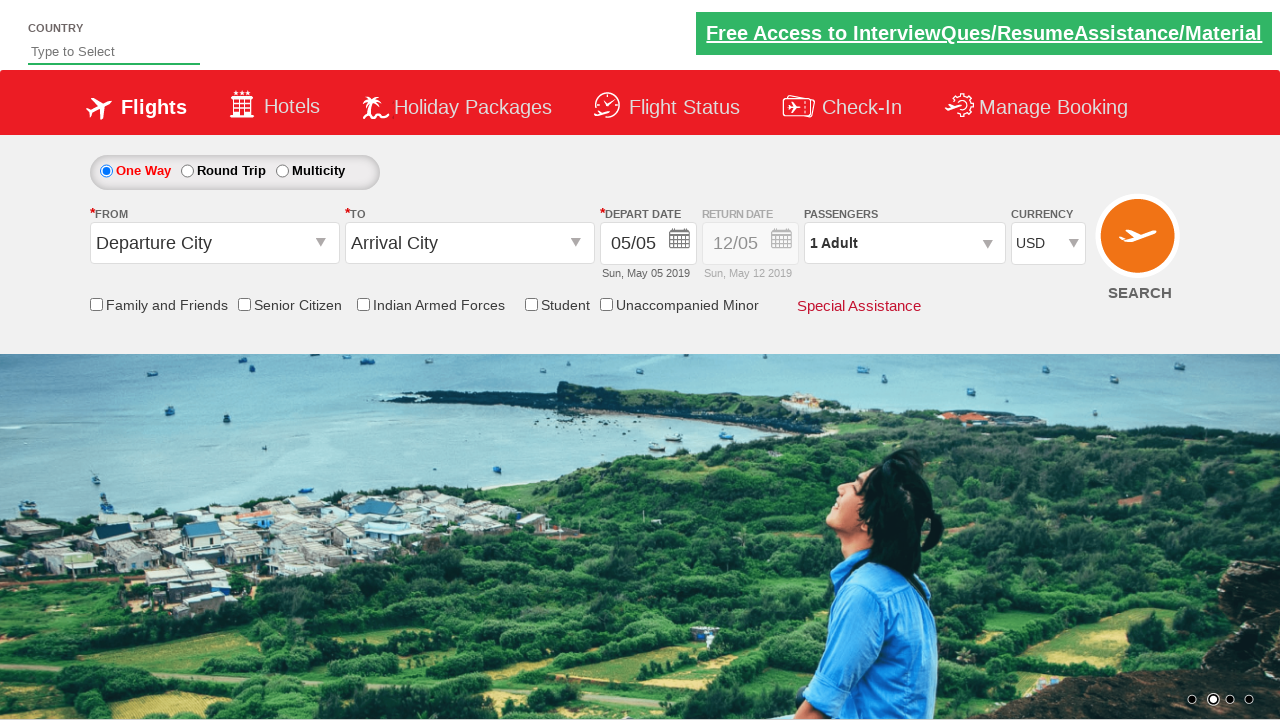

Selected dropdown option by visible text 'INR' in currency dropdown on #ctl00_mainContent_DropDownListCurrency
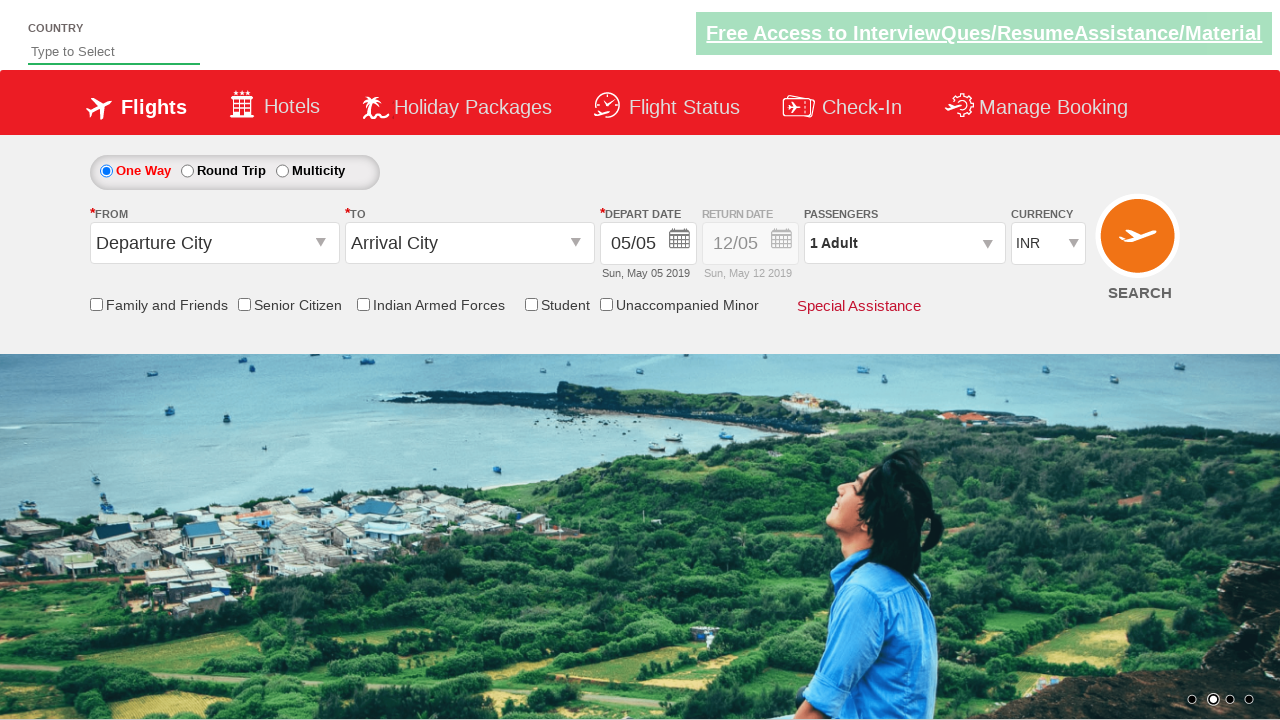

Selected dropdown option by value 'AED' in currency dropdown on #ctl00_mainContent_DropDownListCurrency
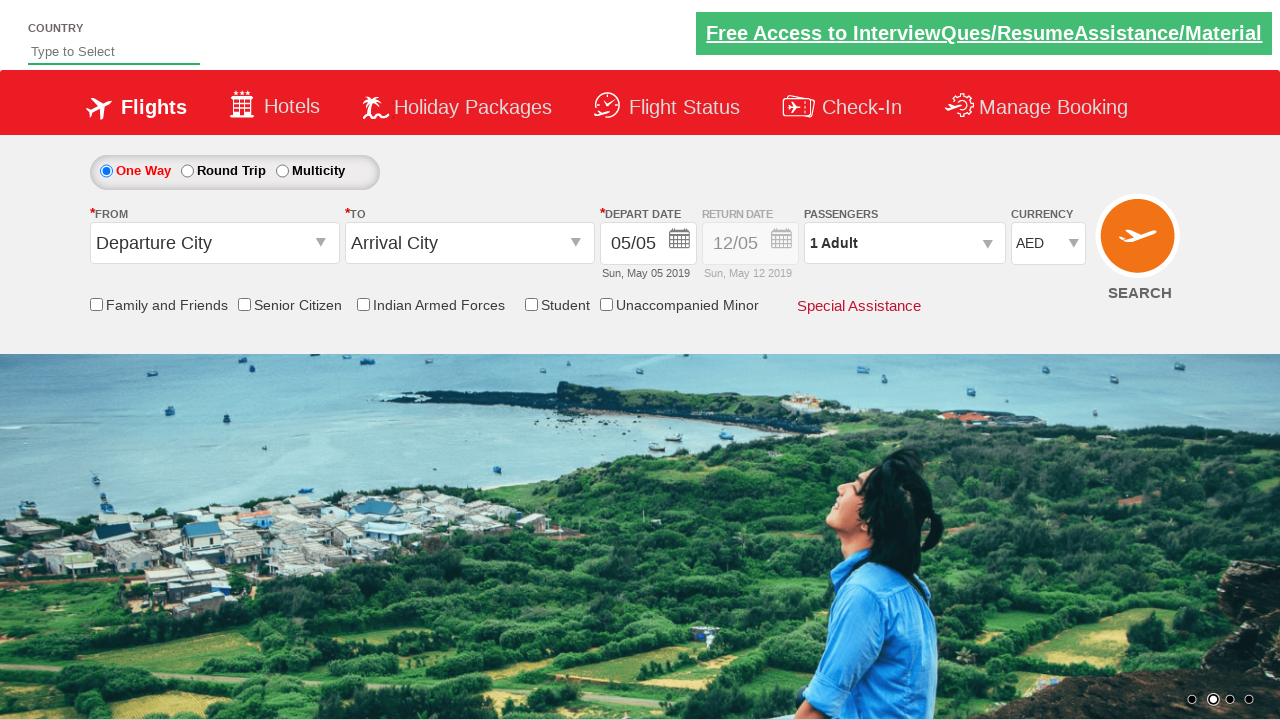

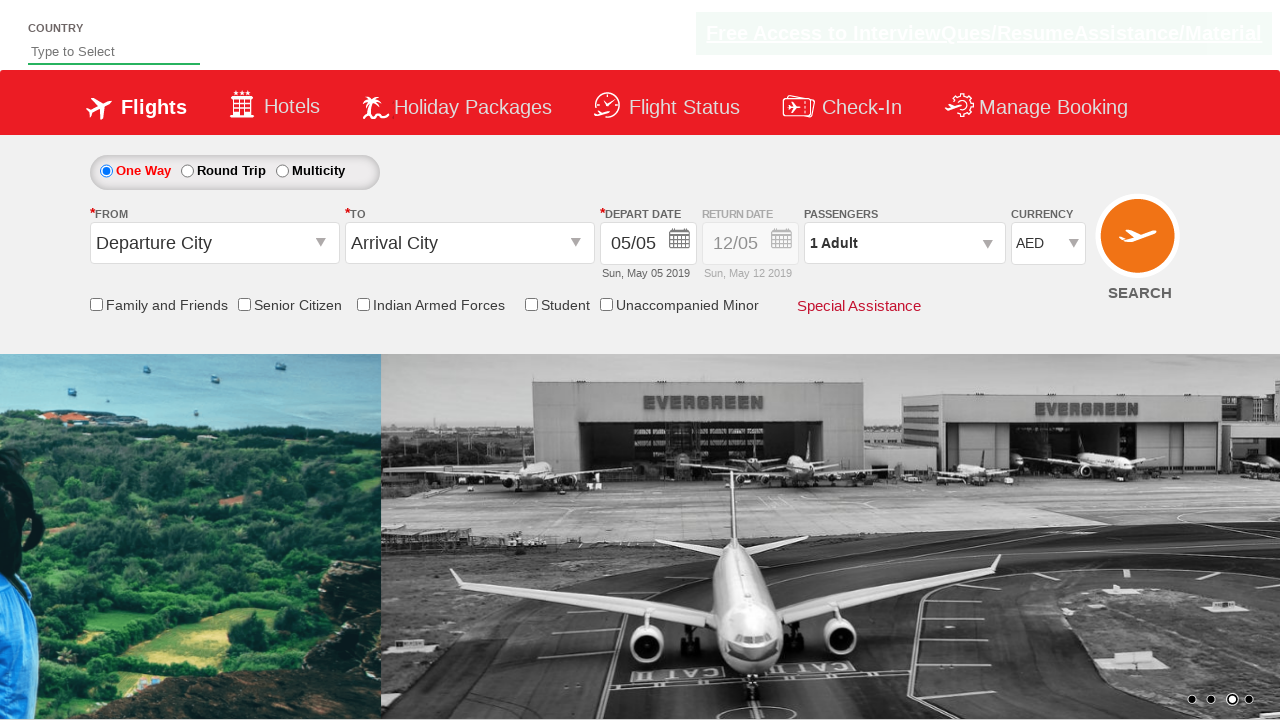